Tests the BlazeDemo flight booking demo site by clicking the search button on the homepage and then selecting the 4th flight option from the results table.

Starting URL: http://blazedemo.com/

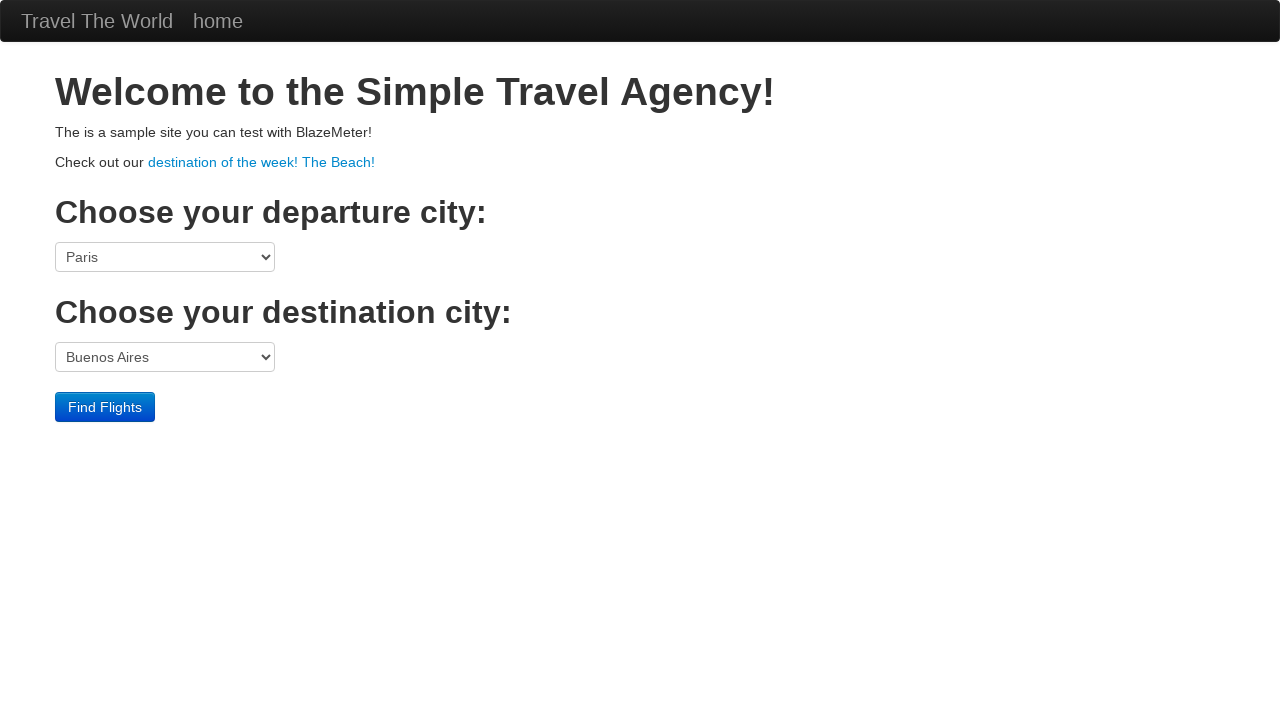

Clicked the primary search button to find flights at (105, 407) on input.btn.btn-primary
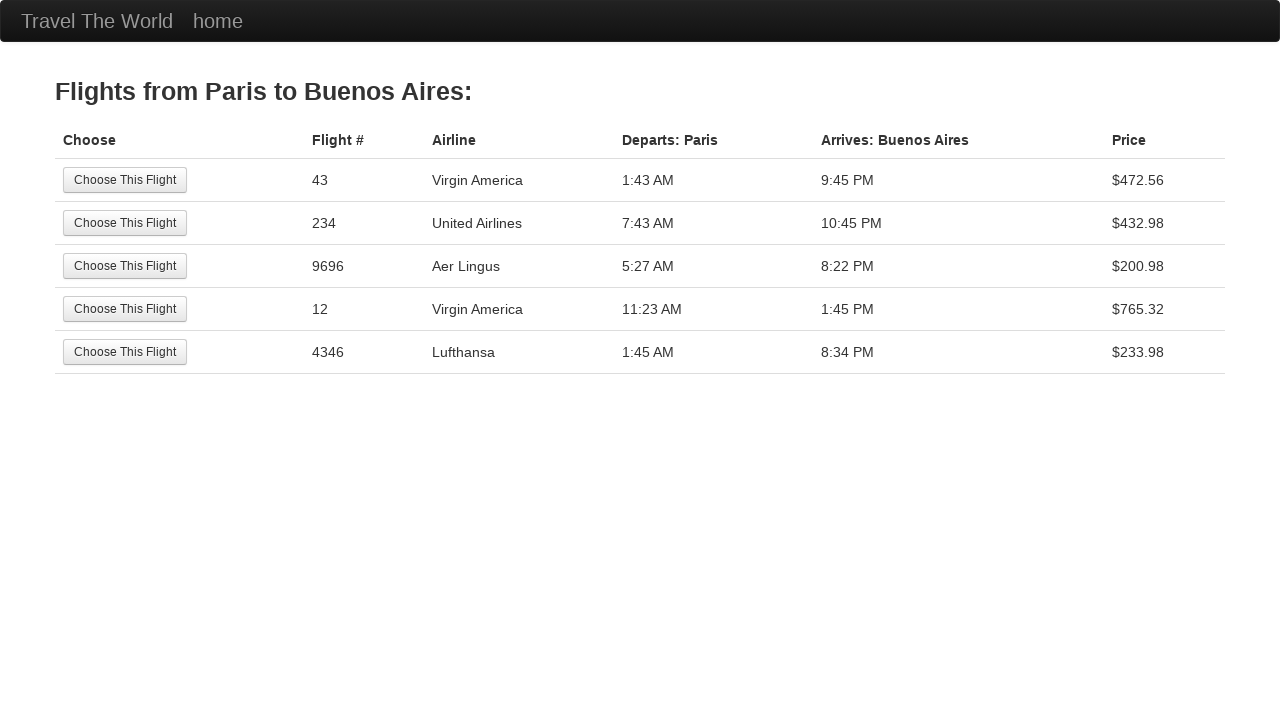

Flight results table loaded
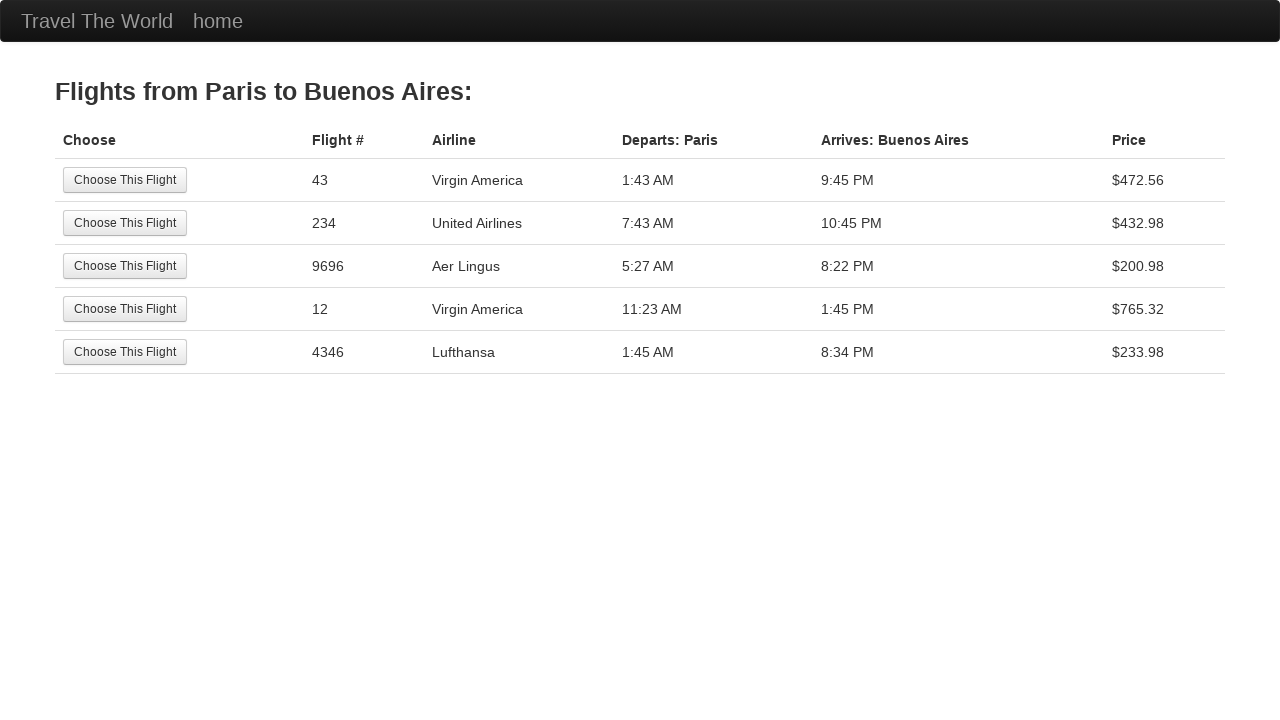

Selected the 4th flight option from results table at (125, 309) on xpath=//table[@class='table']/tbody/tr[4]/td[1]/input
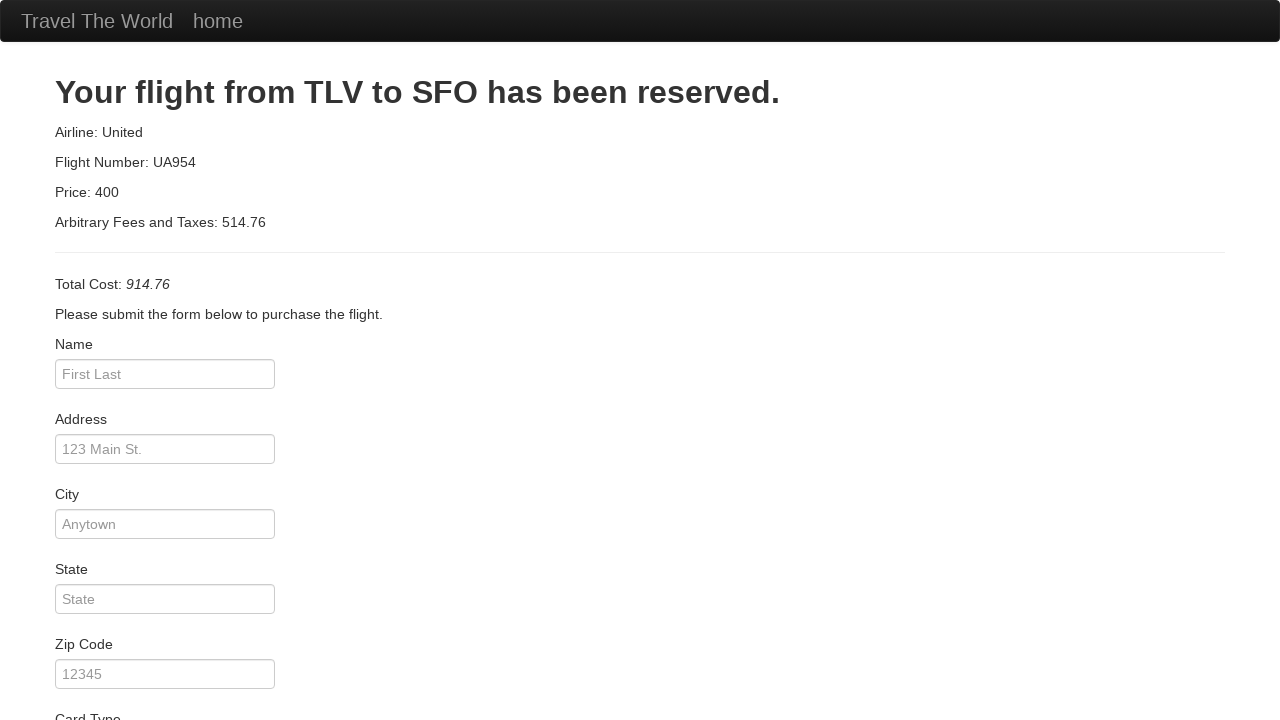

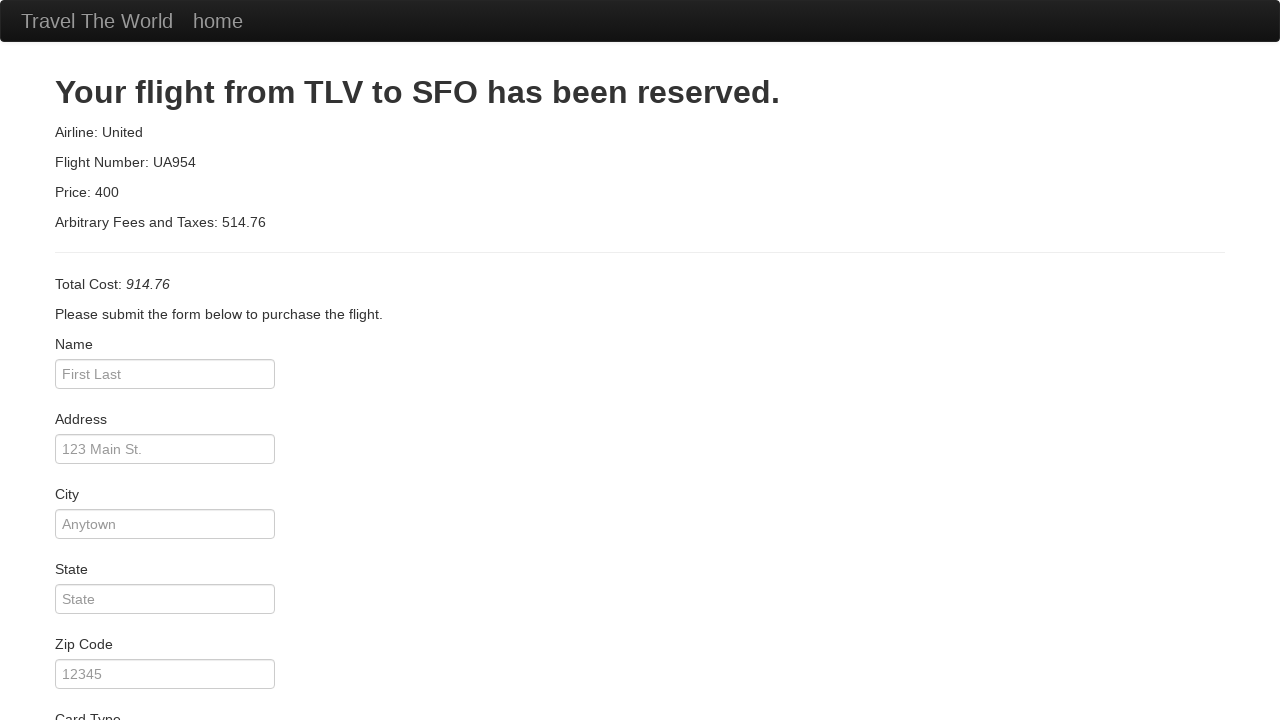